Tests radio button functionality on an HTML forms tutorial page by clicking through all radio buttons in a group named 'group1'.

Starting URL: http://www.echoecho.com/htmlforms10.htm

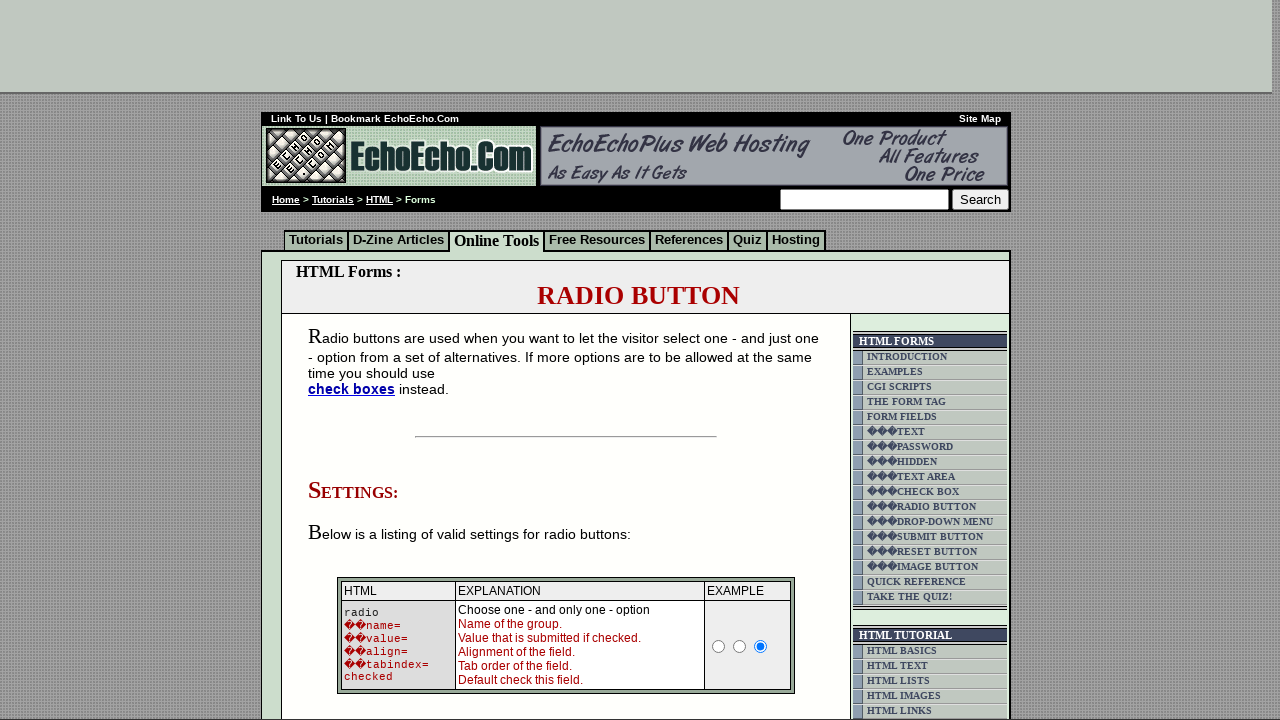

Waited for radio buttons in group1 to be present
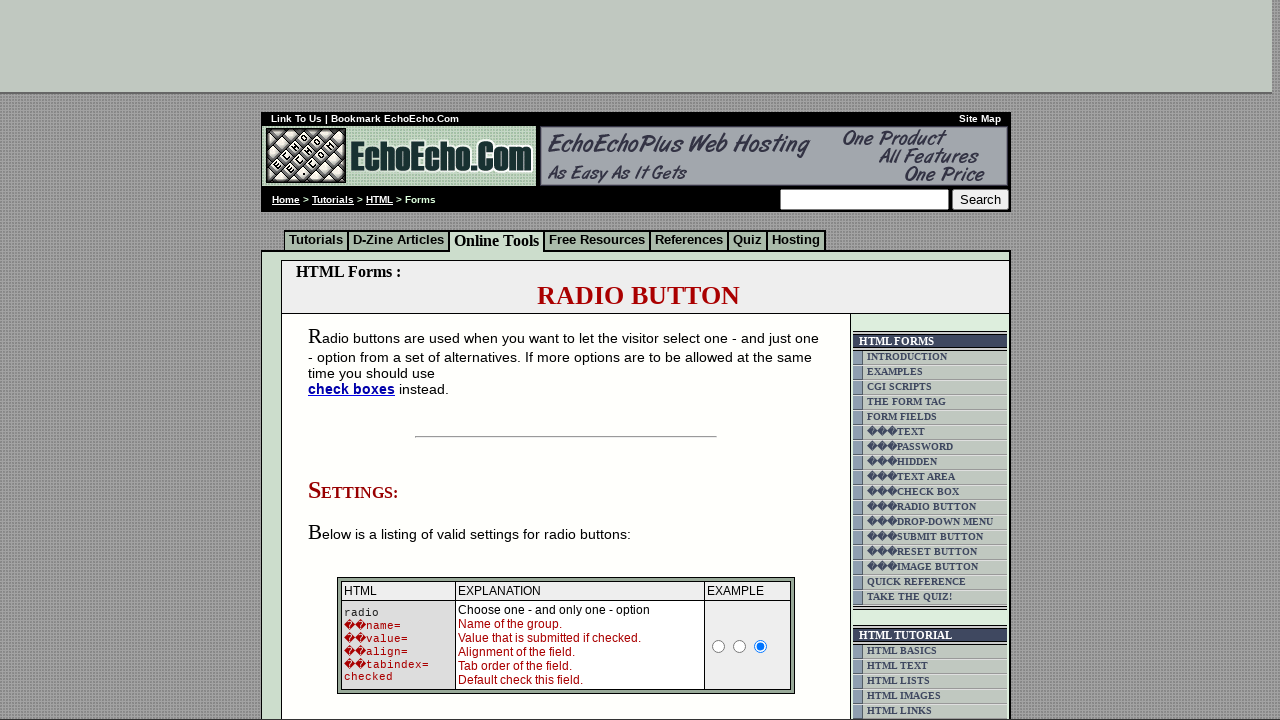

Located all radio buttons in group1
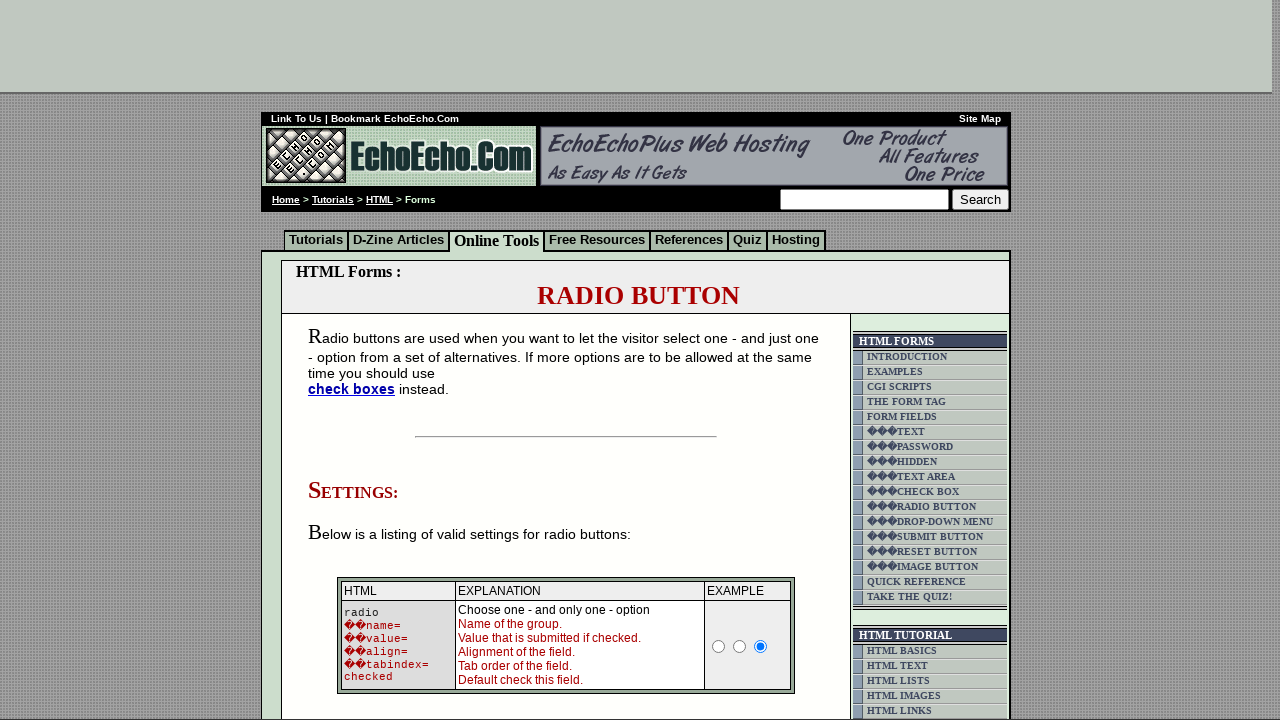

Counted 3 radio buttons in group1
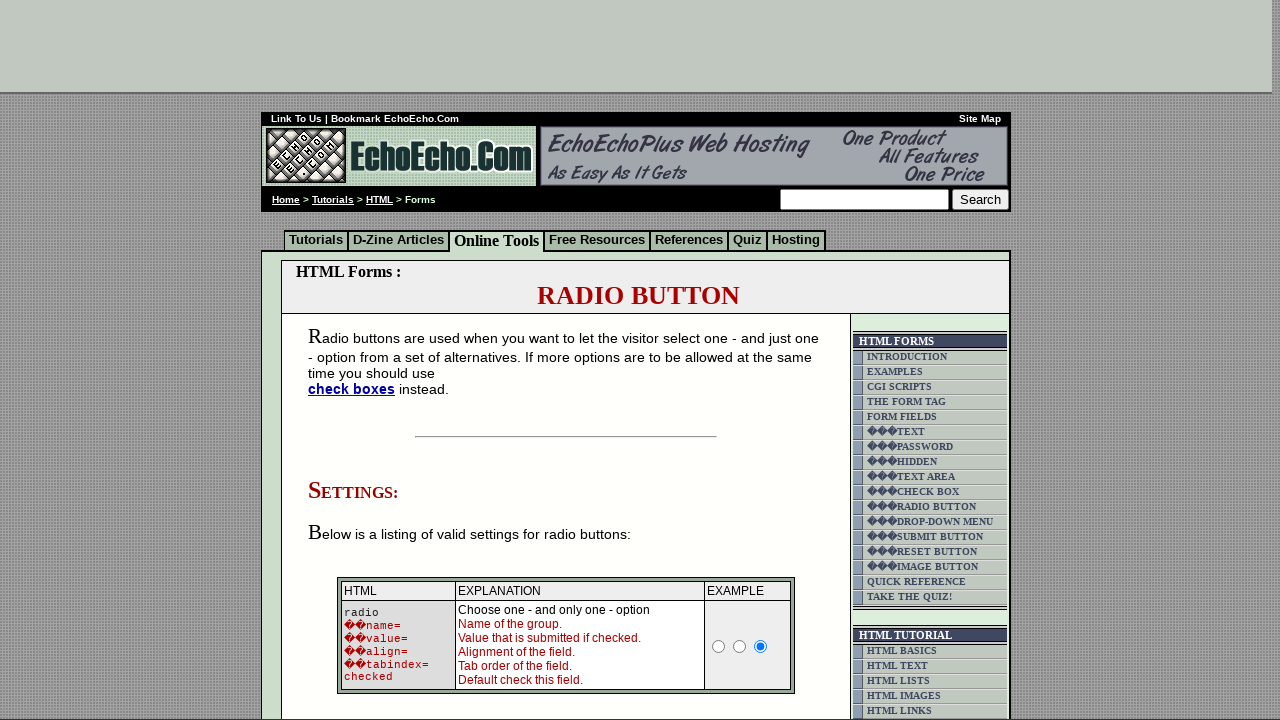

Clicked radio button 1 of 3 in group1 at (356, 360) on input[name='group1'] >> nth=0
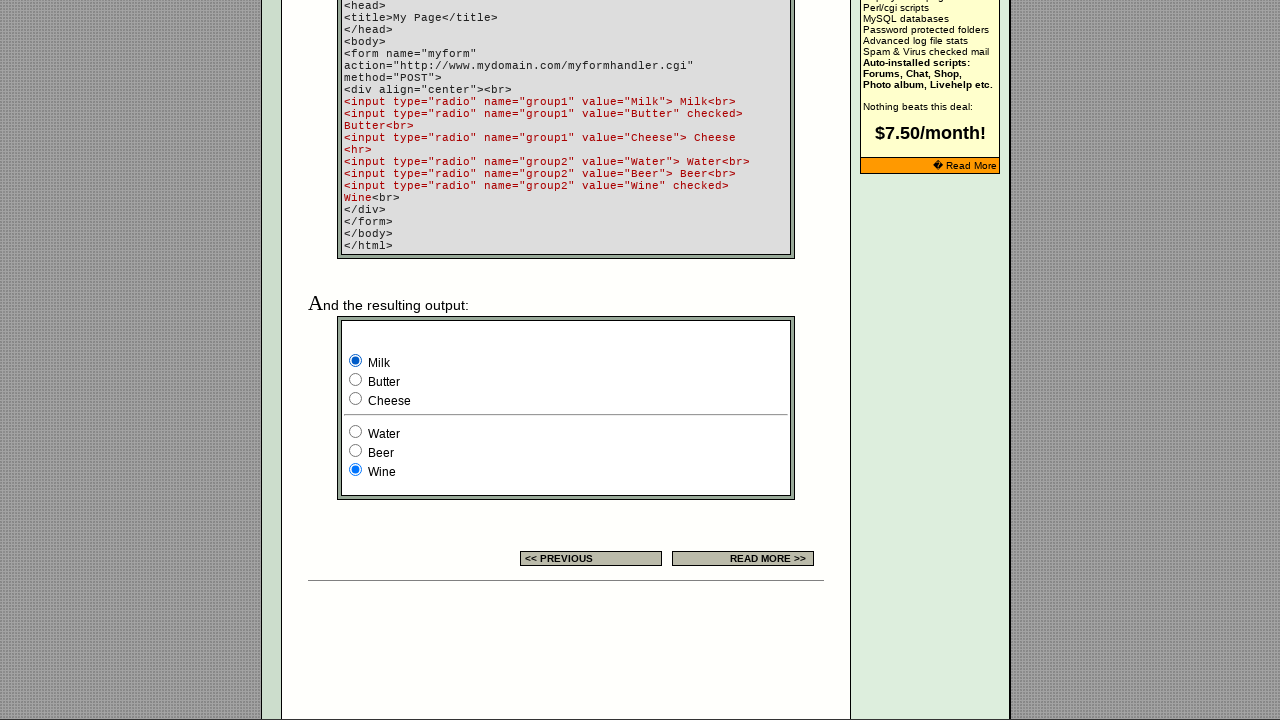

Clicked radio button 2 of 3 in group1 at (356, 380) on input[name='group1'] >> nth=1
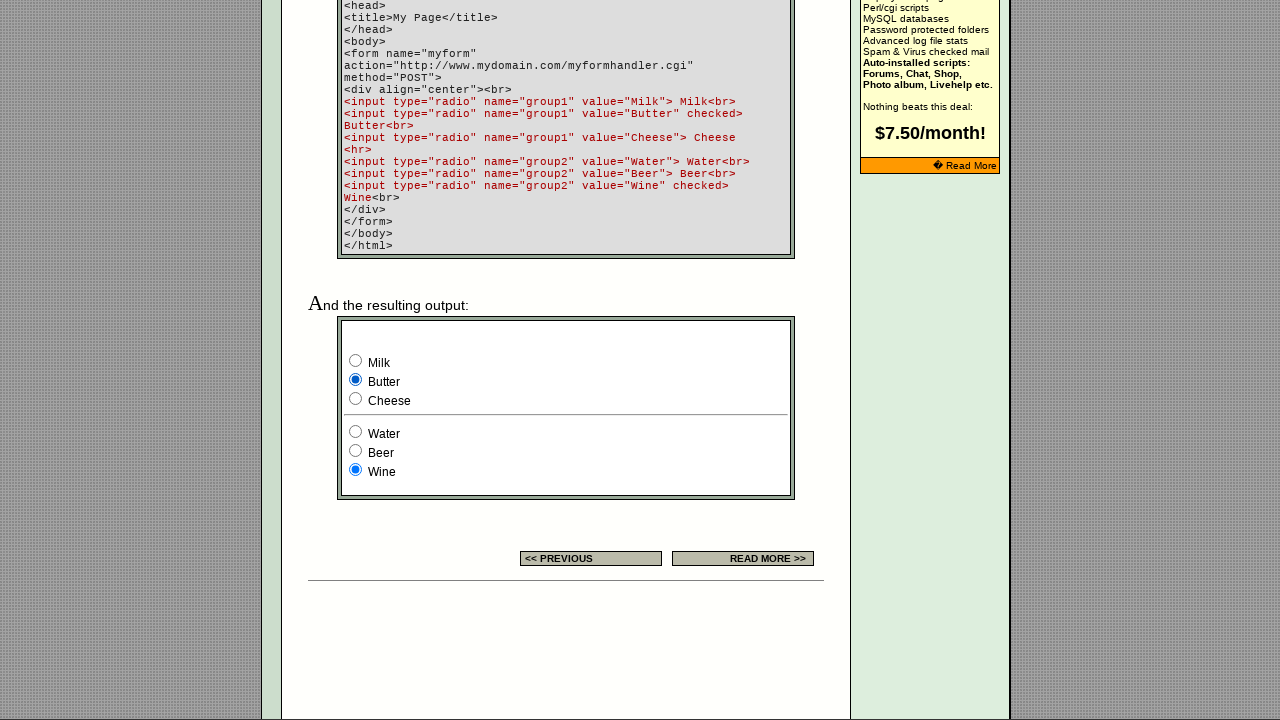

Clicked radio button 3 of 3 in group1 at (356, 398) on input[name='group1'] >> nth=2
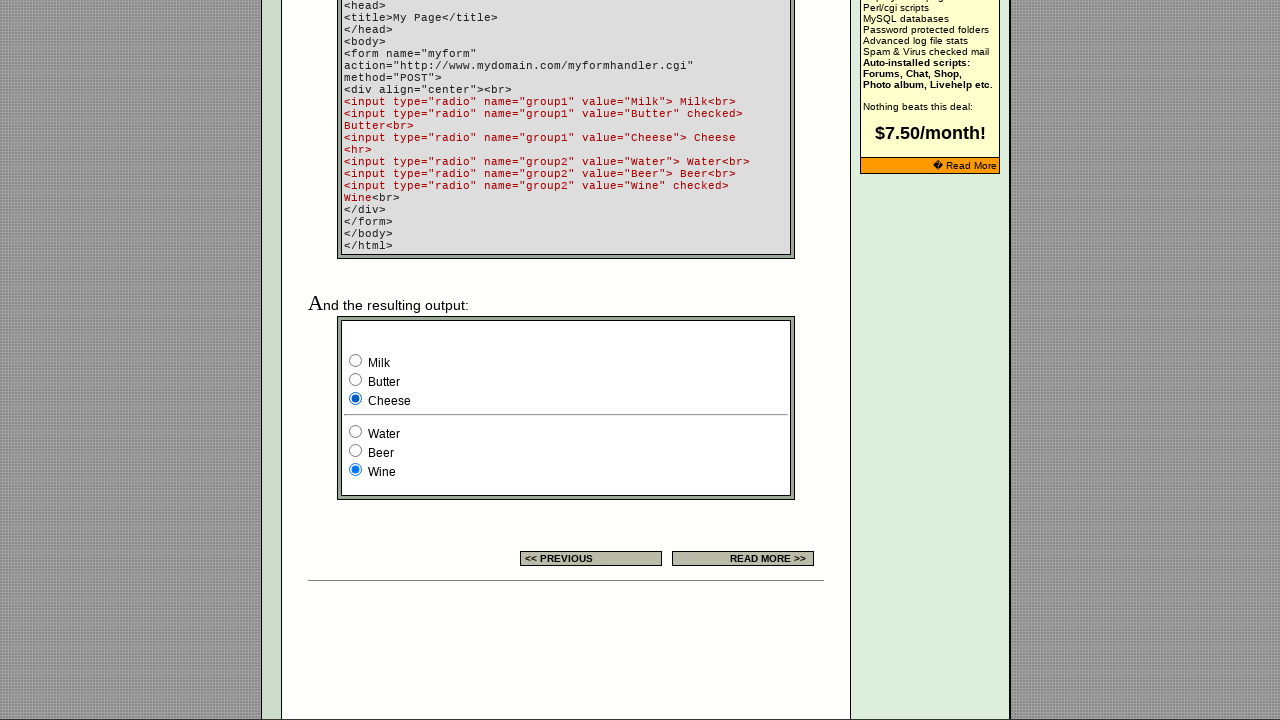

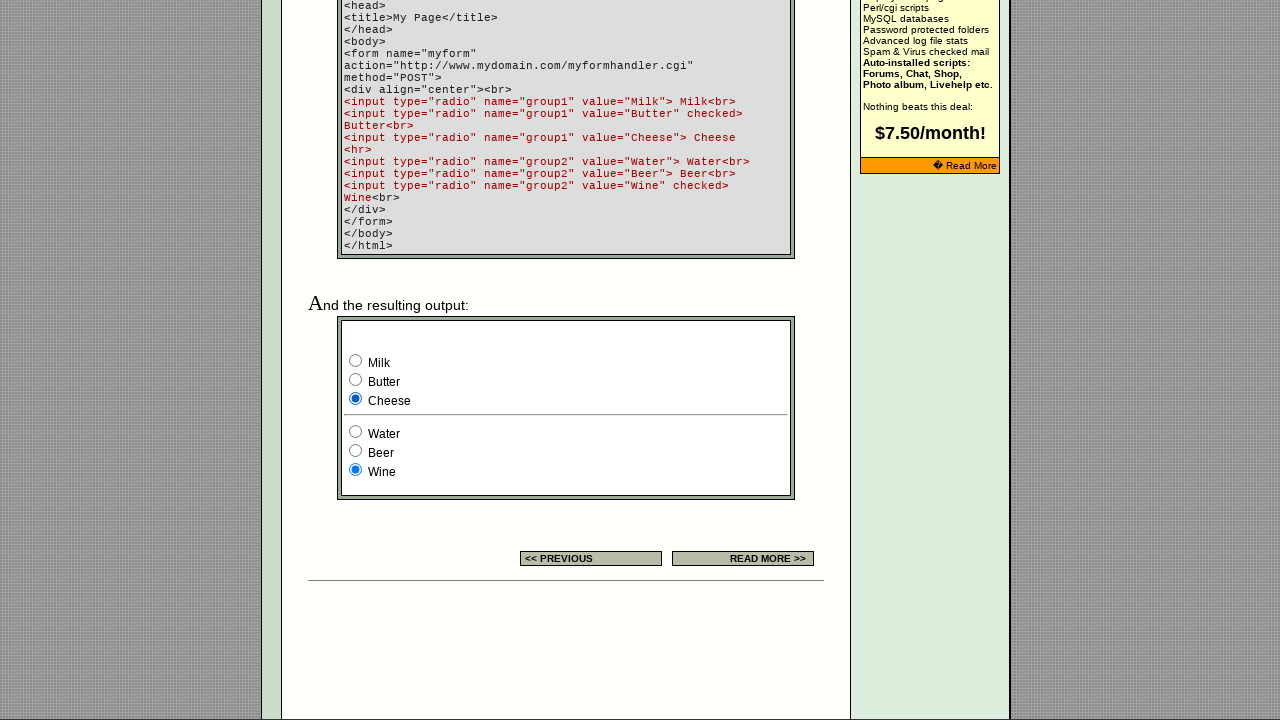